Tests checkbox functionality by clicking a checkbox and verifying its selected state and counting total checkboxes on the page

Starting URL: https://rahulshettyacademy.com/dropdownsPractise/

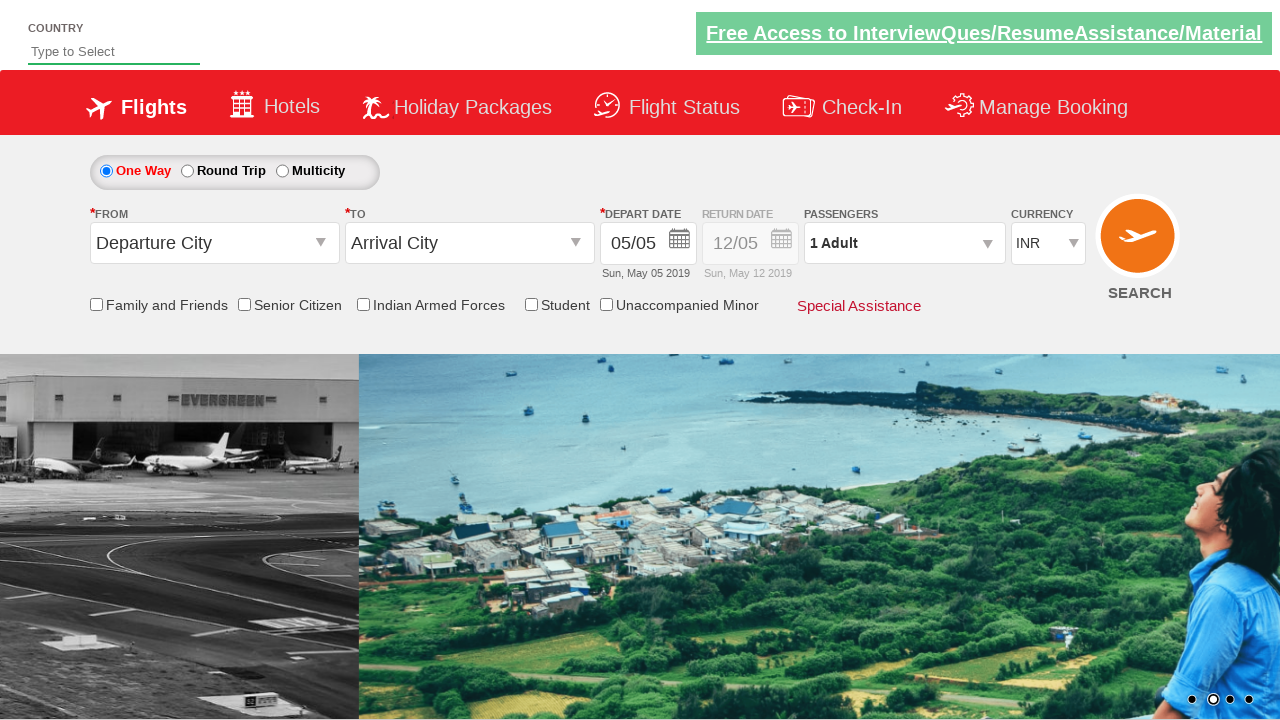

Clicked the friends and family checkbox at (96, 304) on input[id*='friendsandfamily']
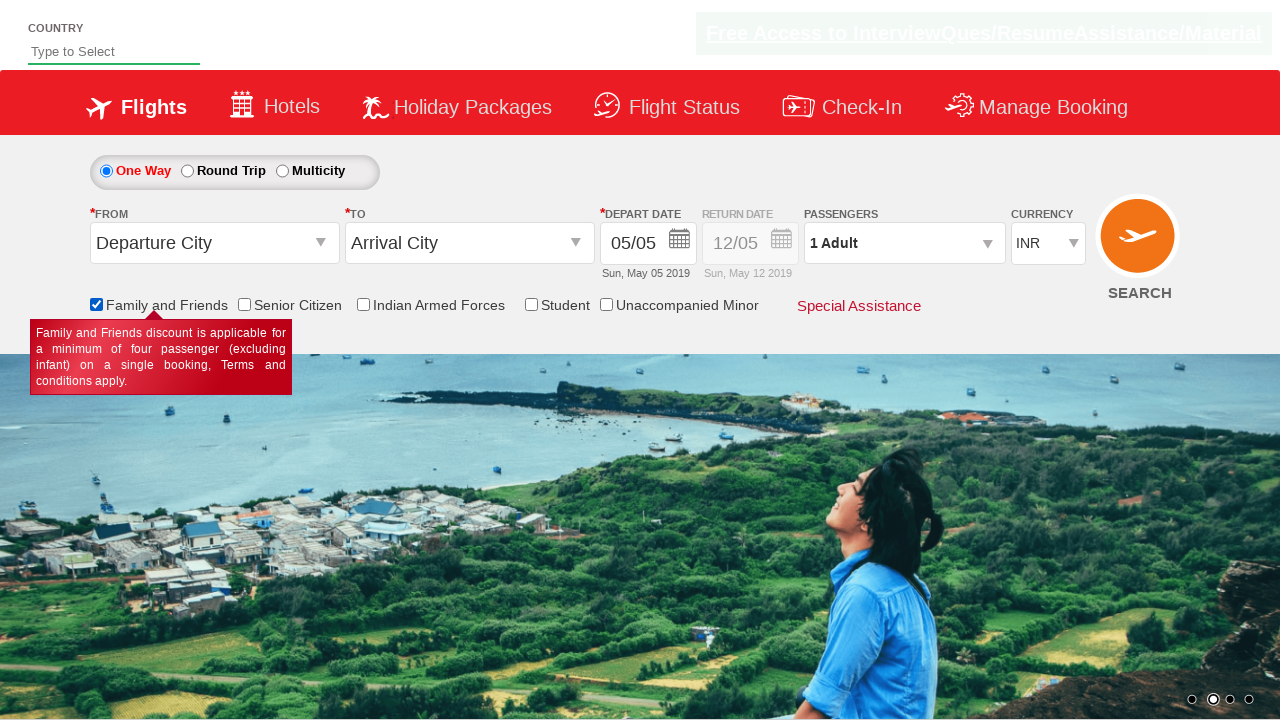

Verified that the friends and family checkbox is selected
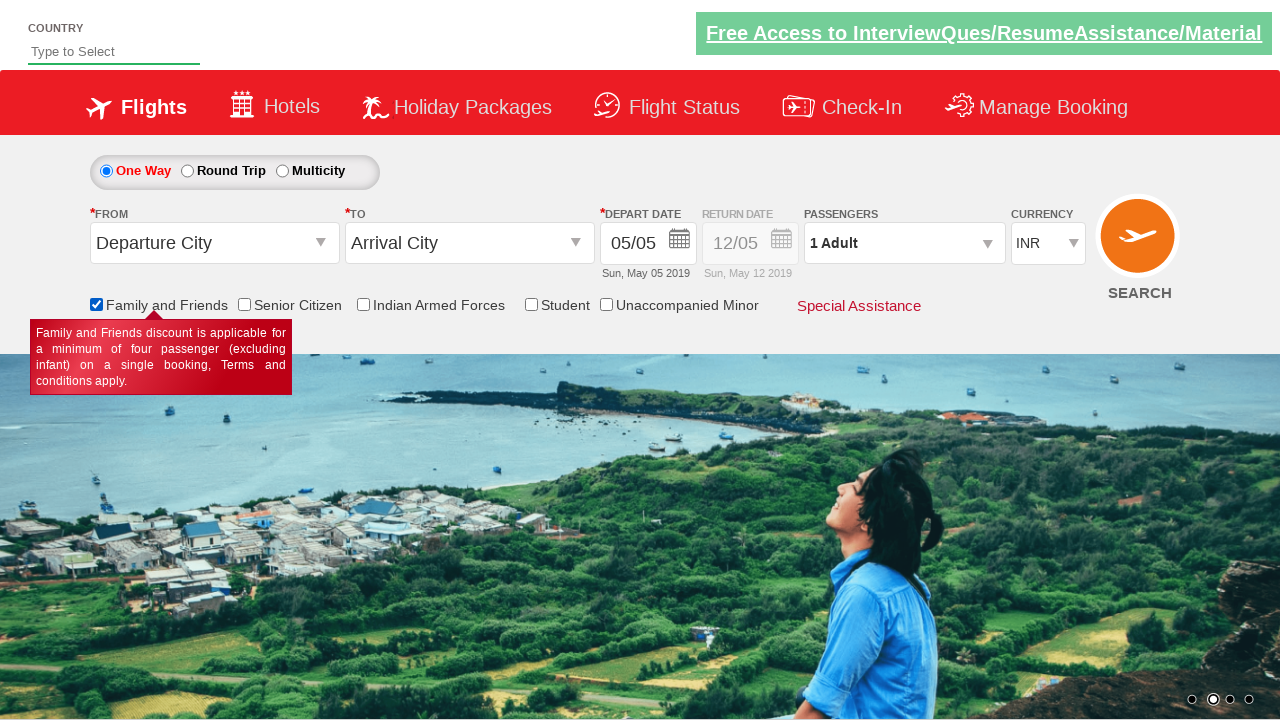

Counted total checkboxes on the page
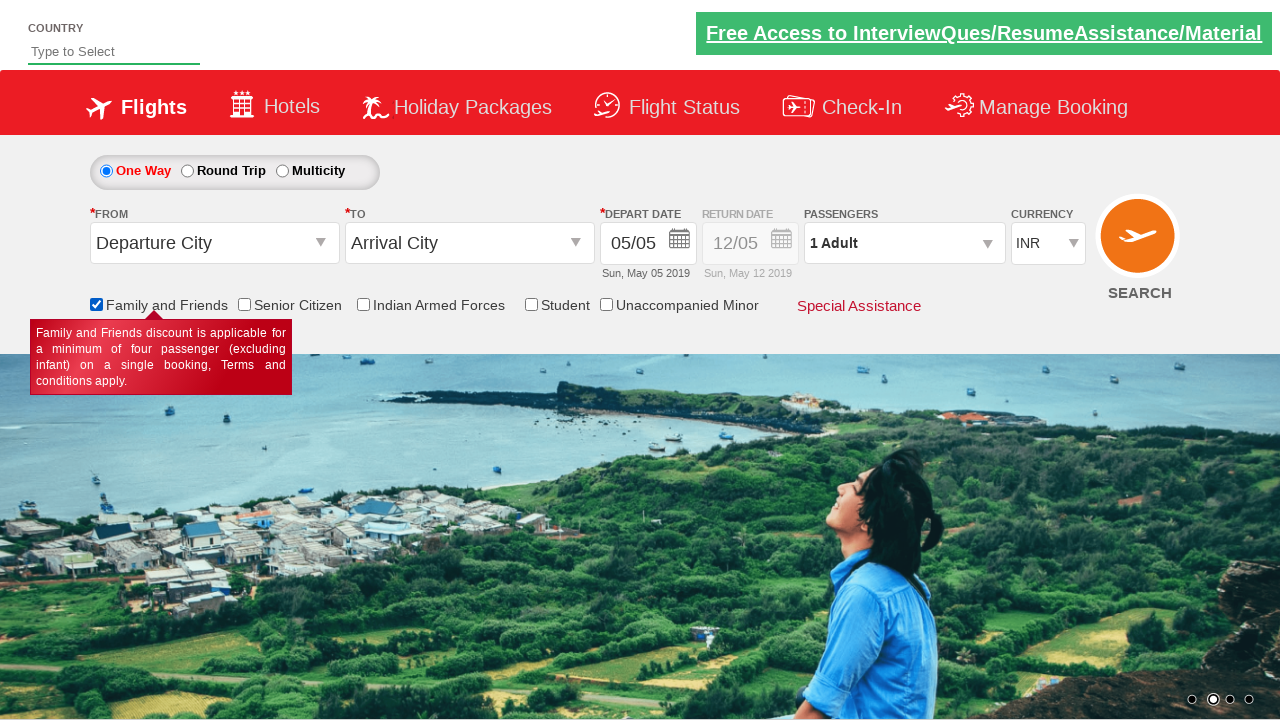

Verified that there are exactly 6 checkboxes on the page
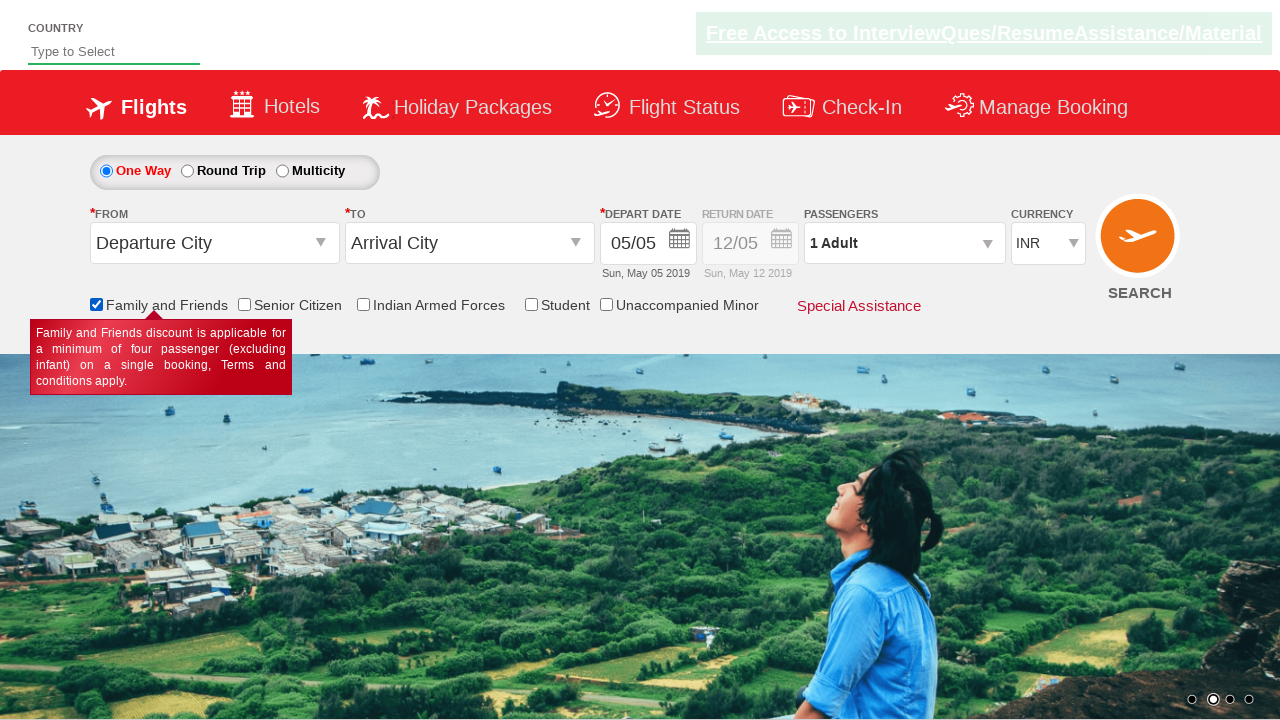

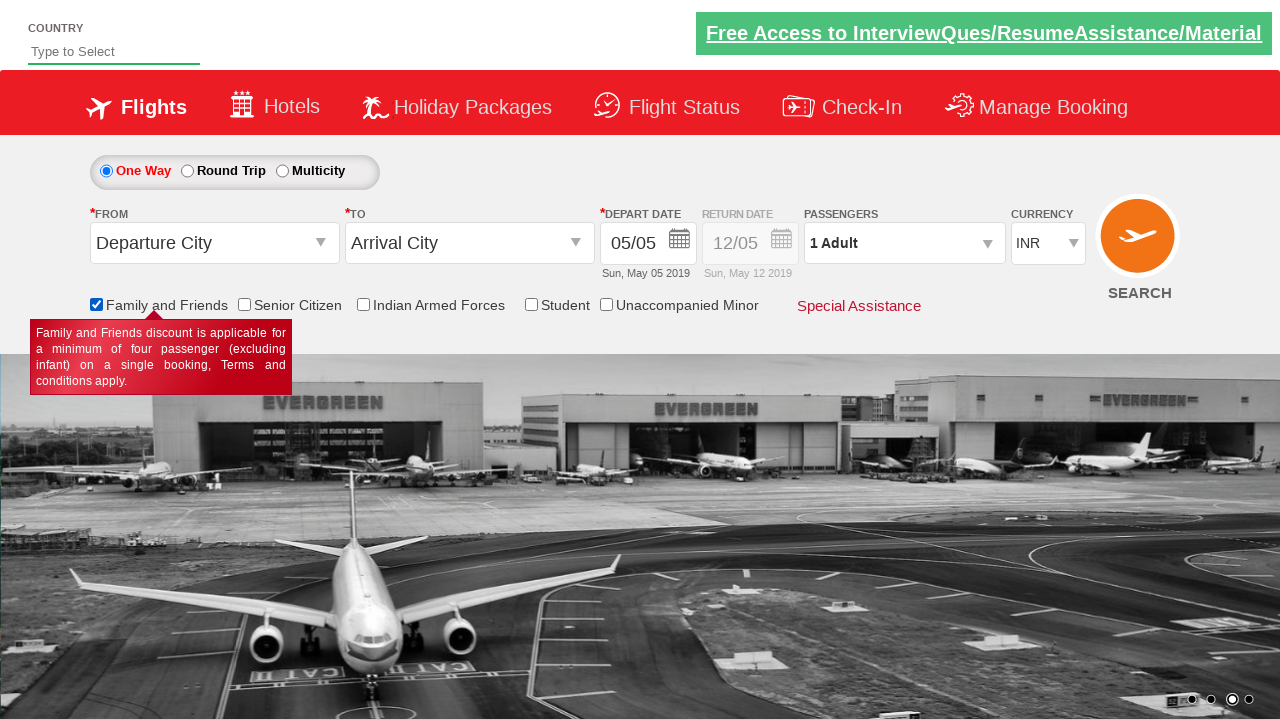